Tests clearing the complete state of all items by checking then unchecking the toggle all

Starting URL: https://demo.playwright.dev/todomvc

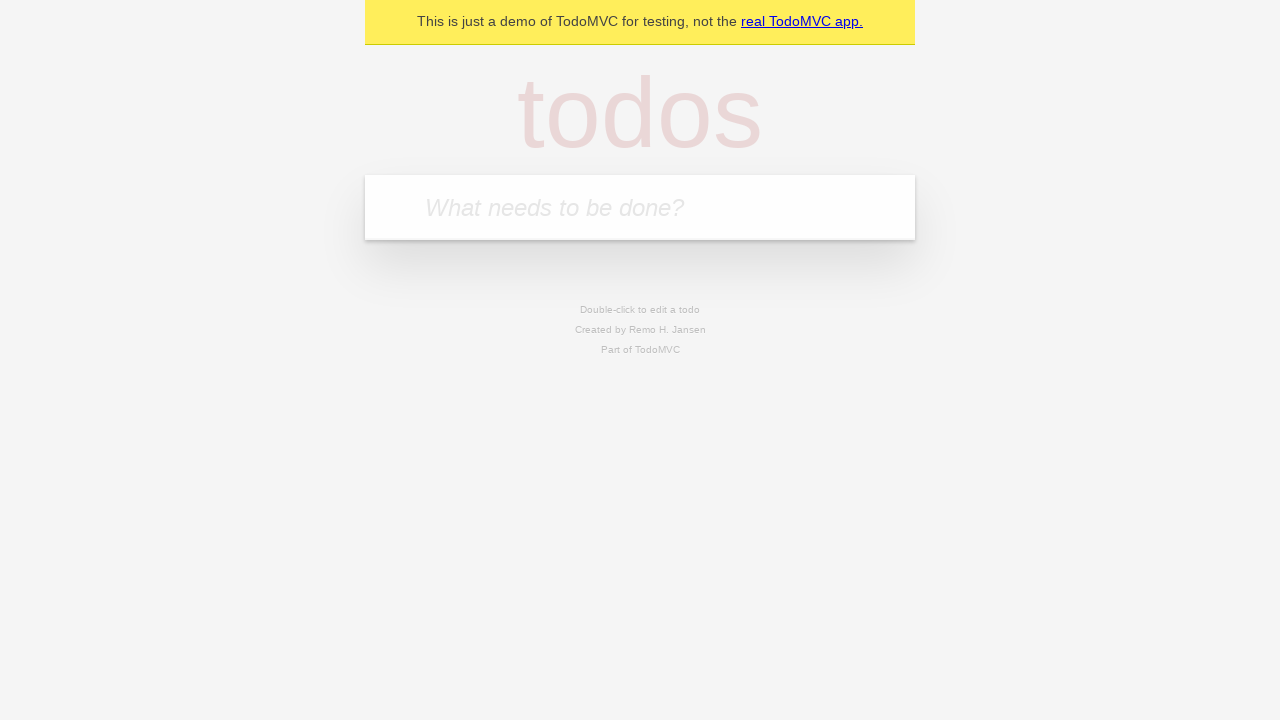

Filled todo input with 'buy some cheese' on internal:attr=[placeholder="What needs to be done?"i]
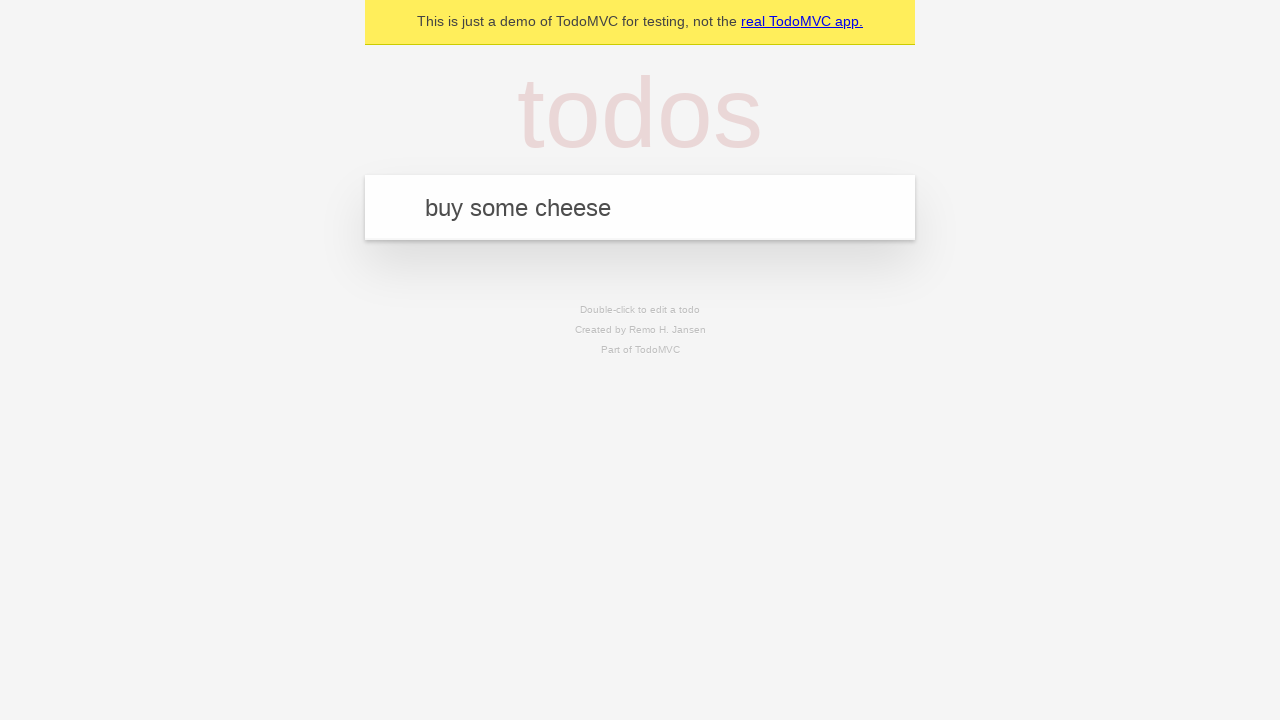

Pressed Enter to add first todo item on internal:attr=[placeholder="What needs to be done?"i]
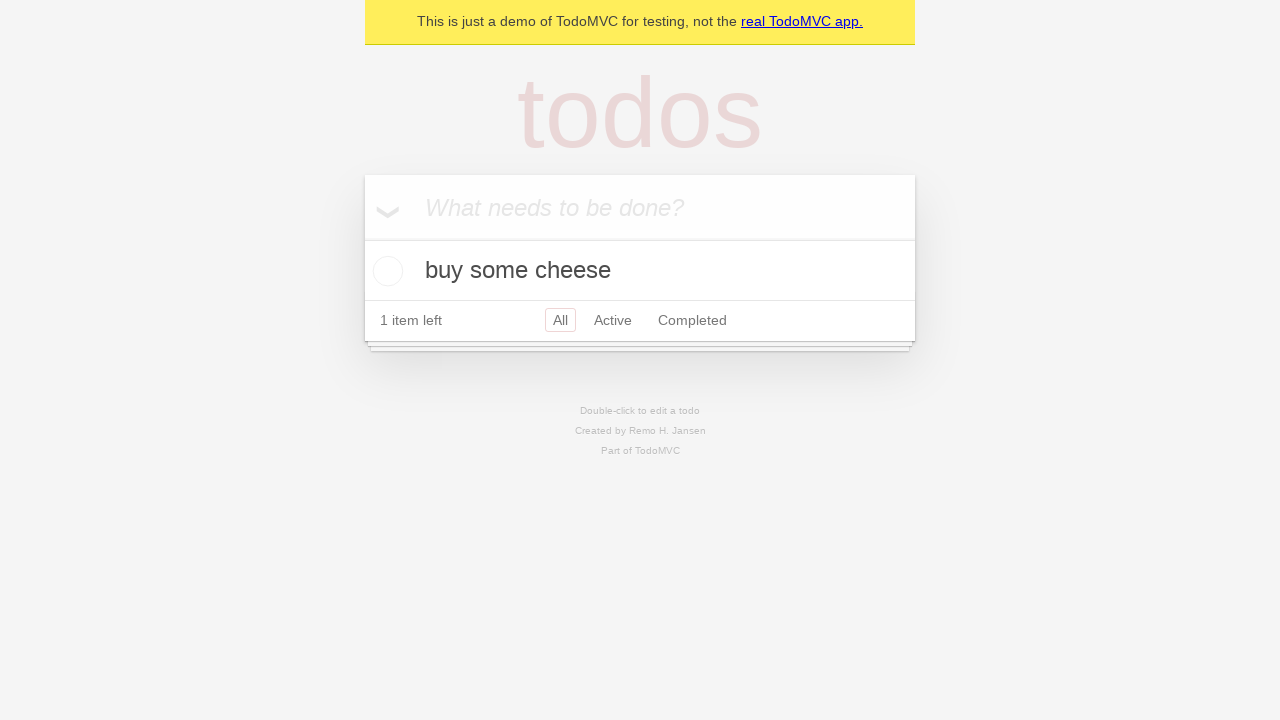

Filled todo input with 'feed the cat' on internal:attr=[placeholder="What needs to be done?"i]
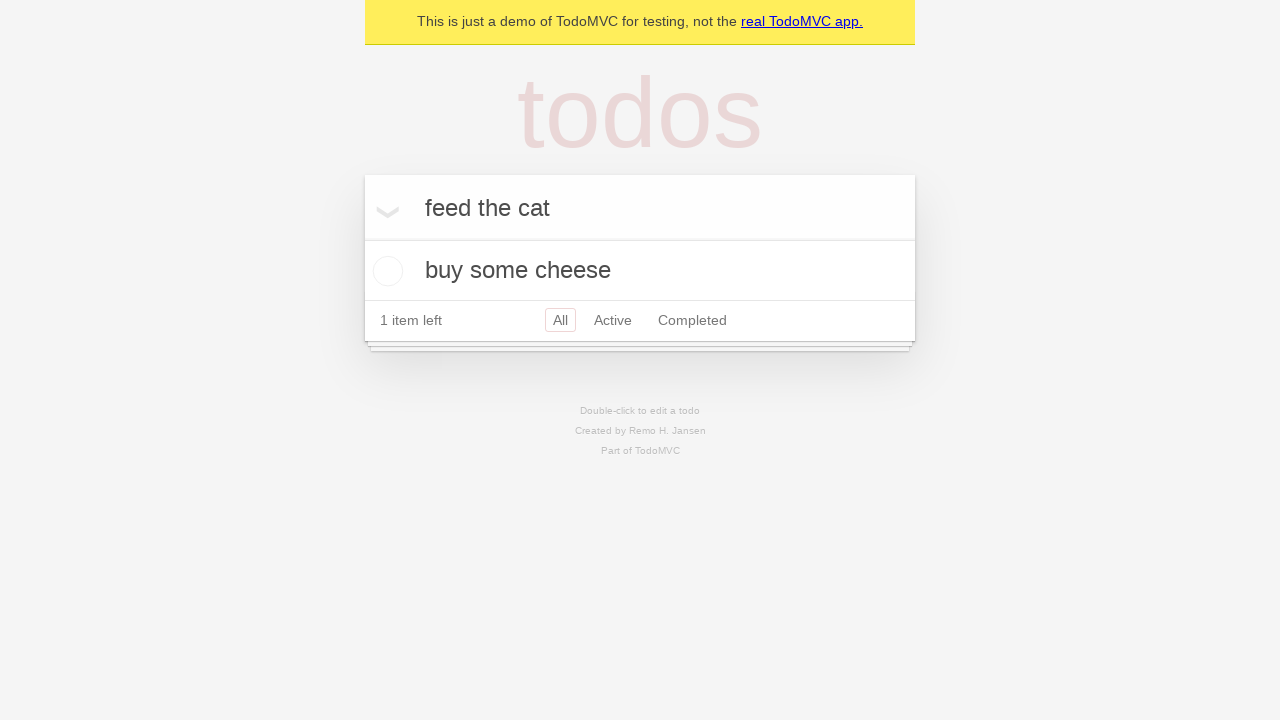

Pressed Enter to add second todo item on internal:attr=[placeholder="What needs to be done?"i]
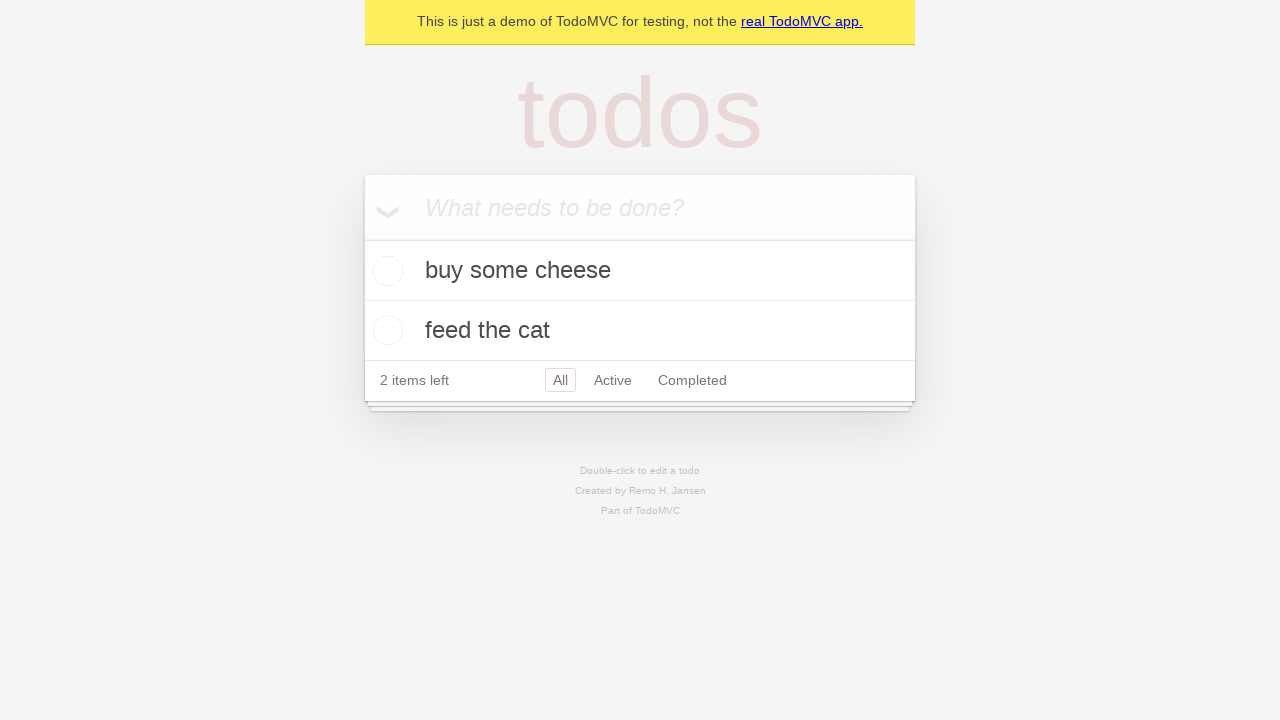

Filled todo input with 'book a doctors appointment' on internal:attr=[placeholder="What needs to be done?"i]
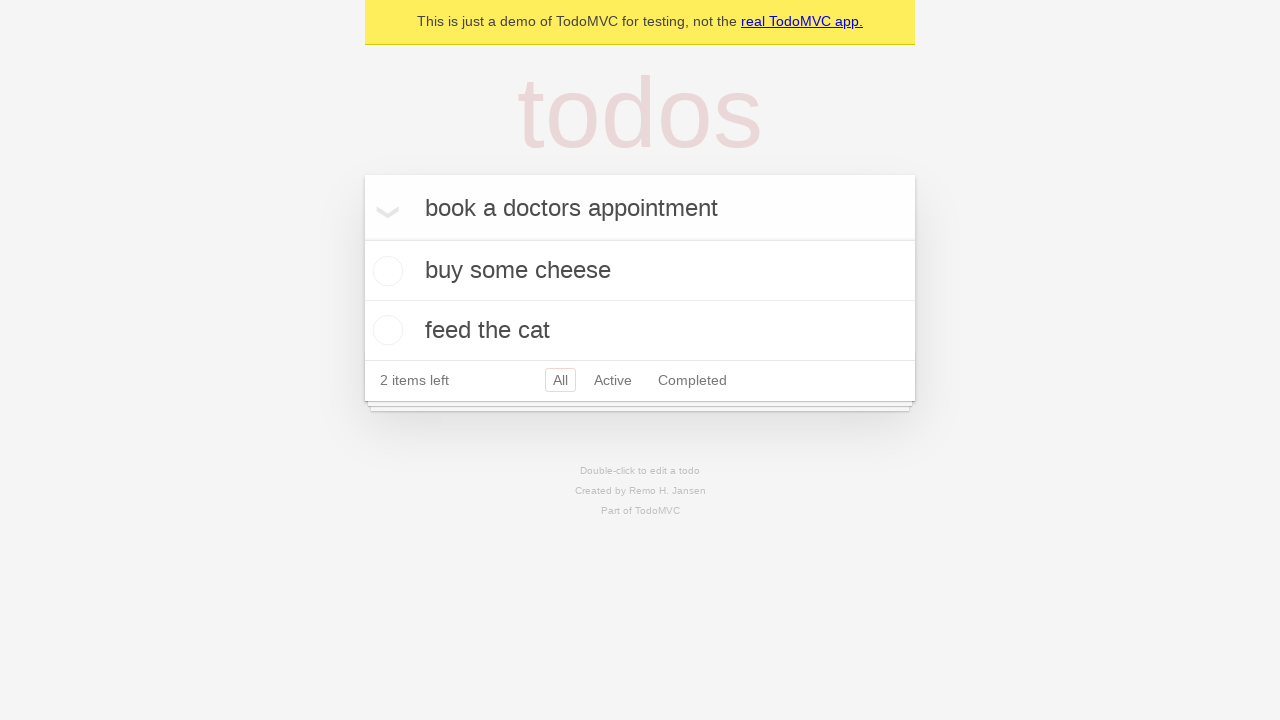

Pressed Enter to add third todo item on internal:attr=[placeholder="What needs to be done?"i]
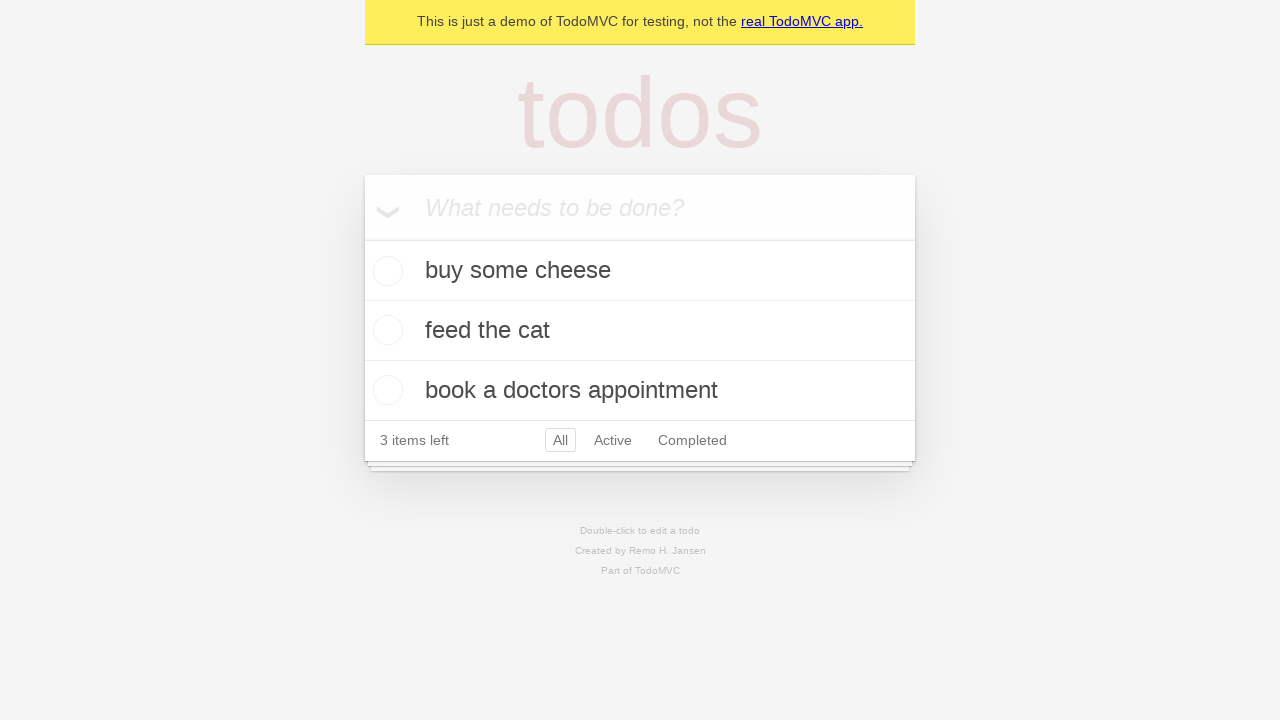

Located 'Mark all as complete' toggle checkbox
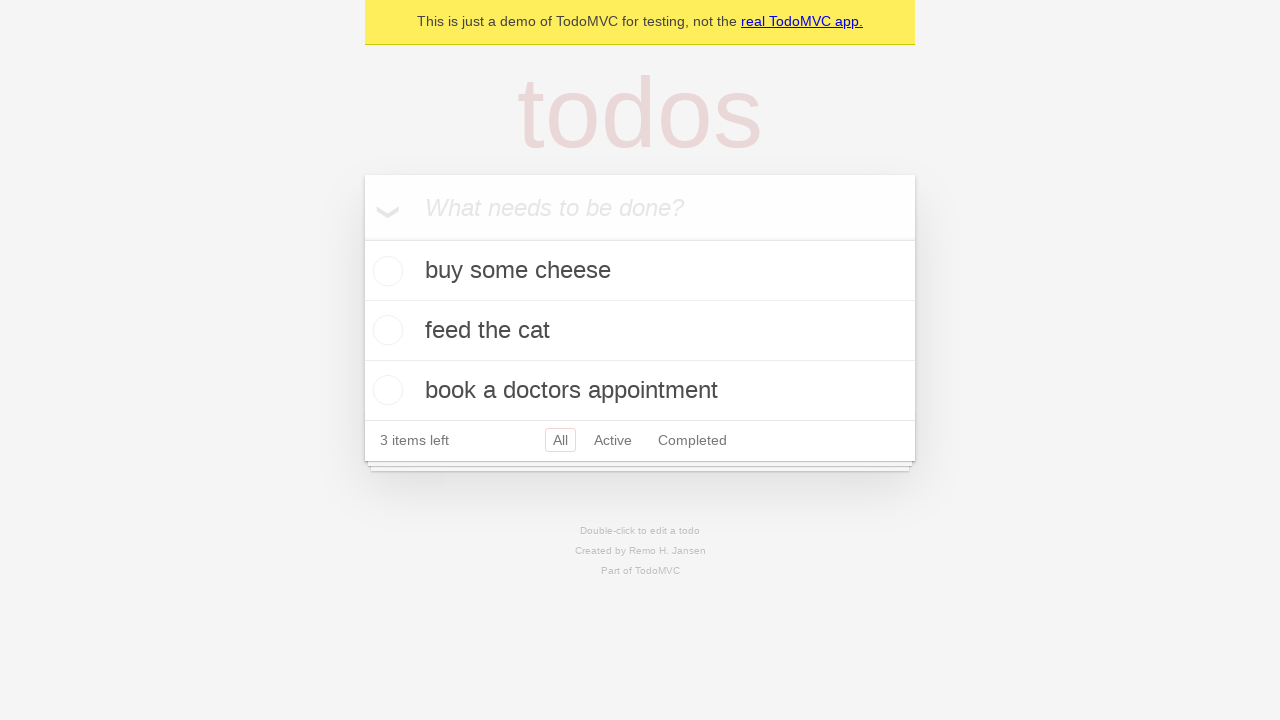

Checked the toggle all checkbox to mark all items as complete at (362, 238) on internal:label="Mark all as complete"i
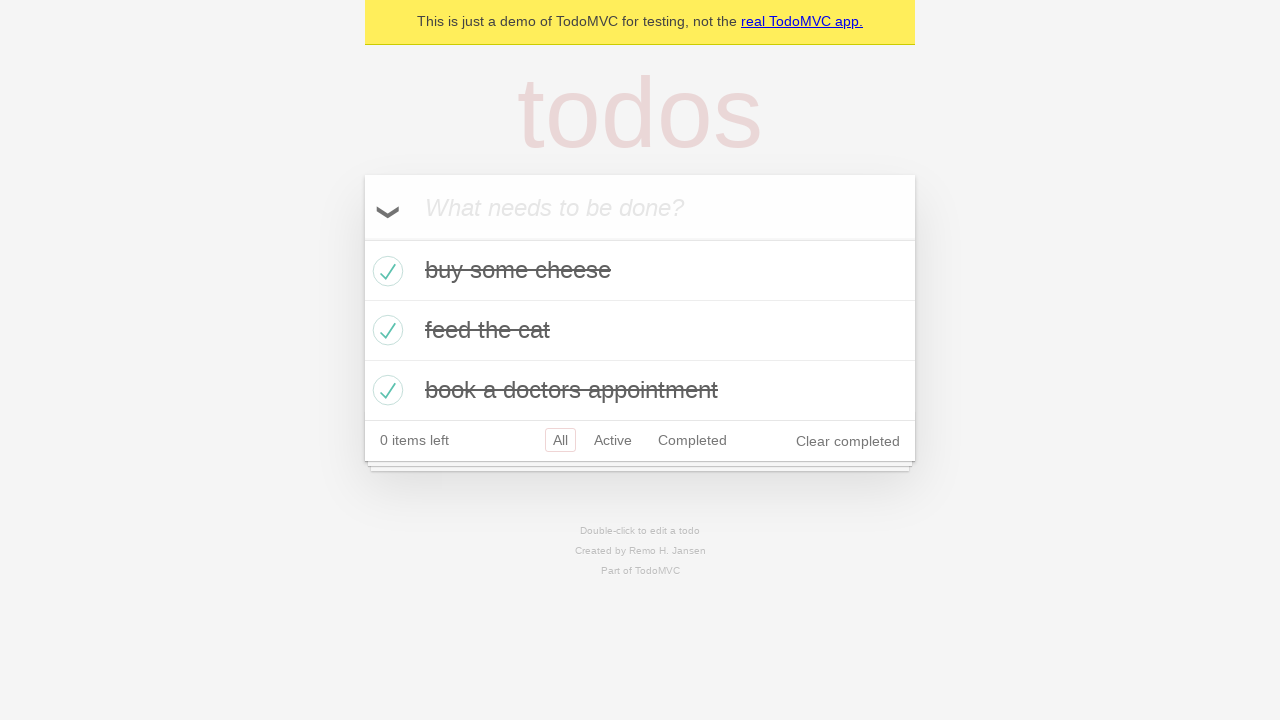

Unchecked the toggle all checkbox to clear complete state of all items at (362, 238) on internal:label="Mark all as complete"i
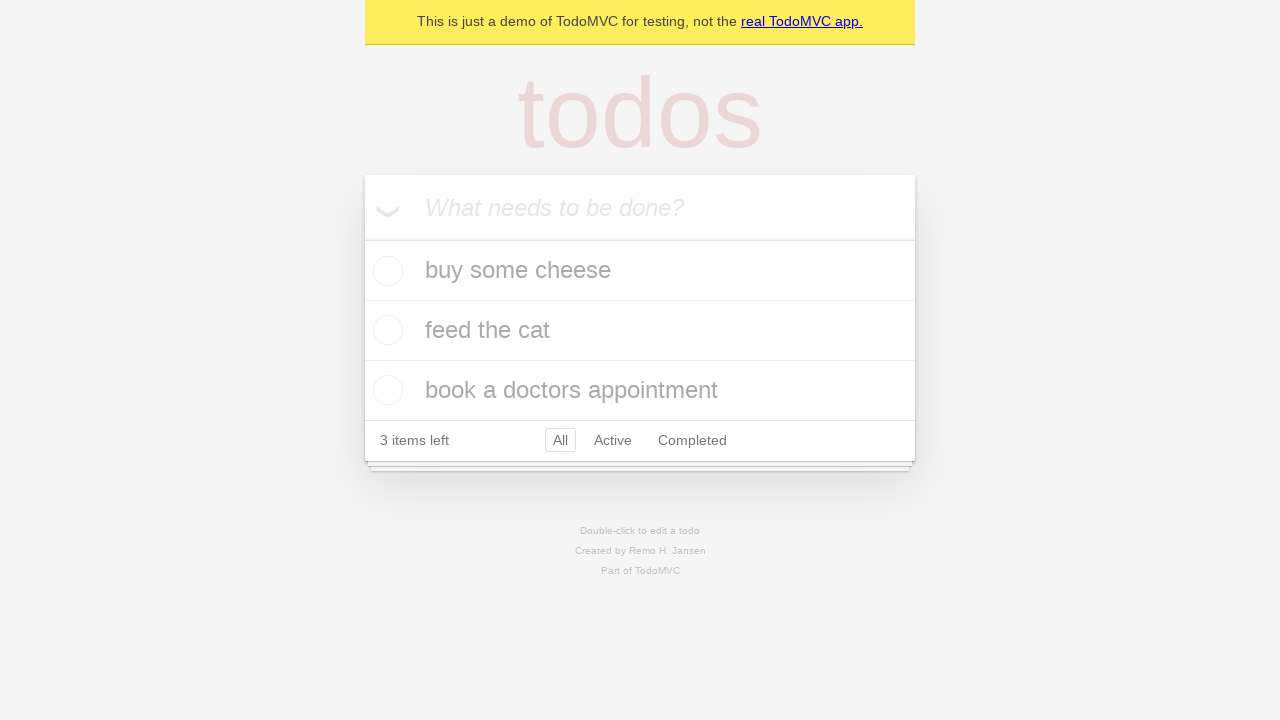

Waited for todo items to be rendered after unchecking toggle all
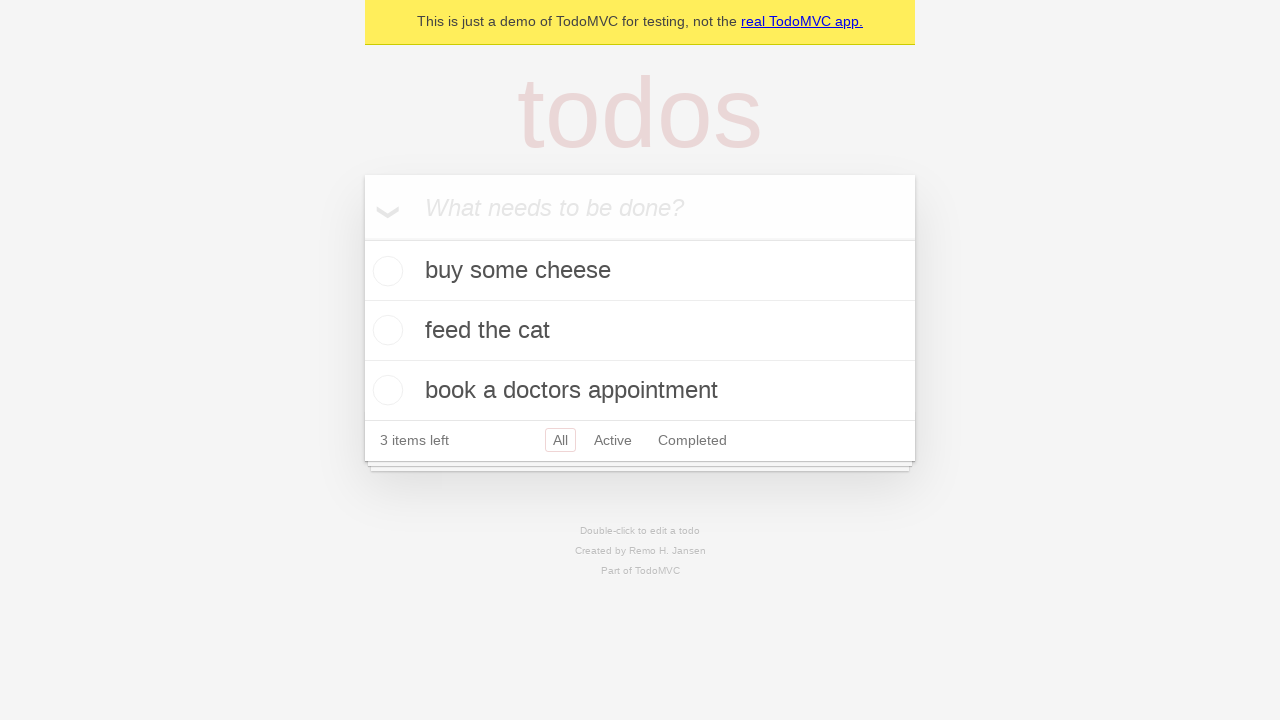

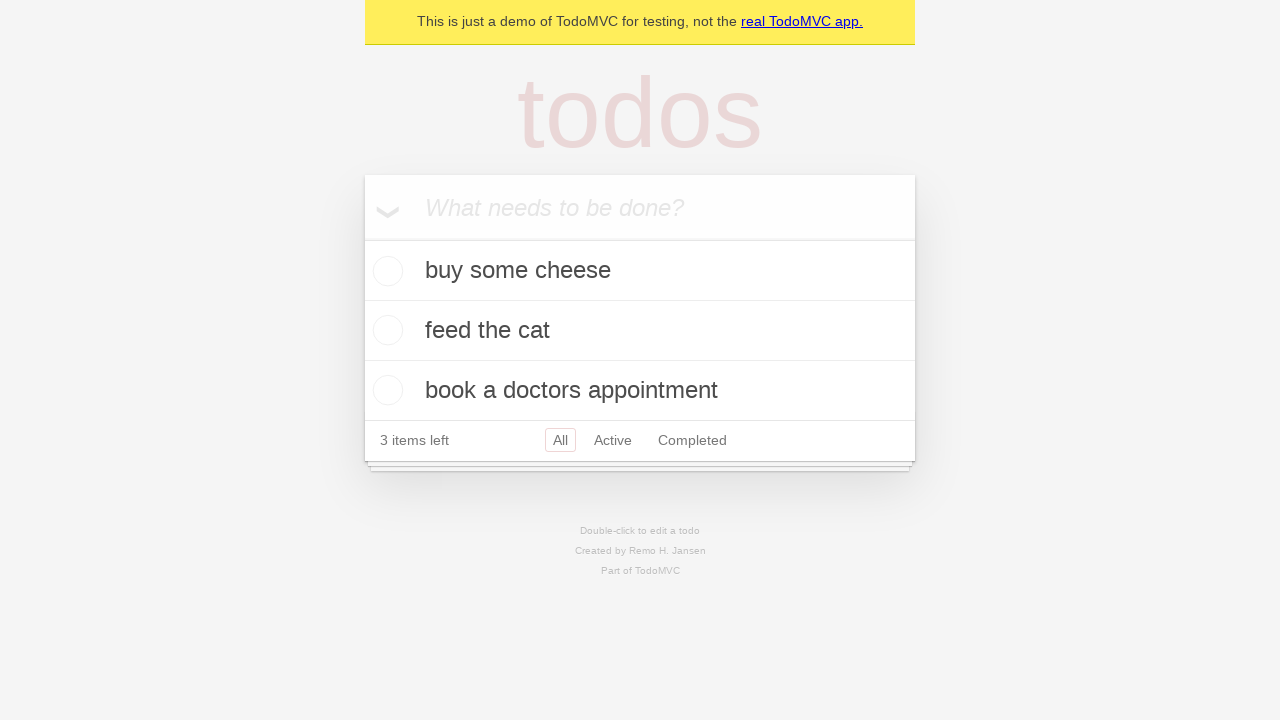